Tests dynamic controls by clicking remove button, verifying message, clicking add button, and verifying the return message

Starting URL: https://the-internet.herokuapp.com/dynamic_controls

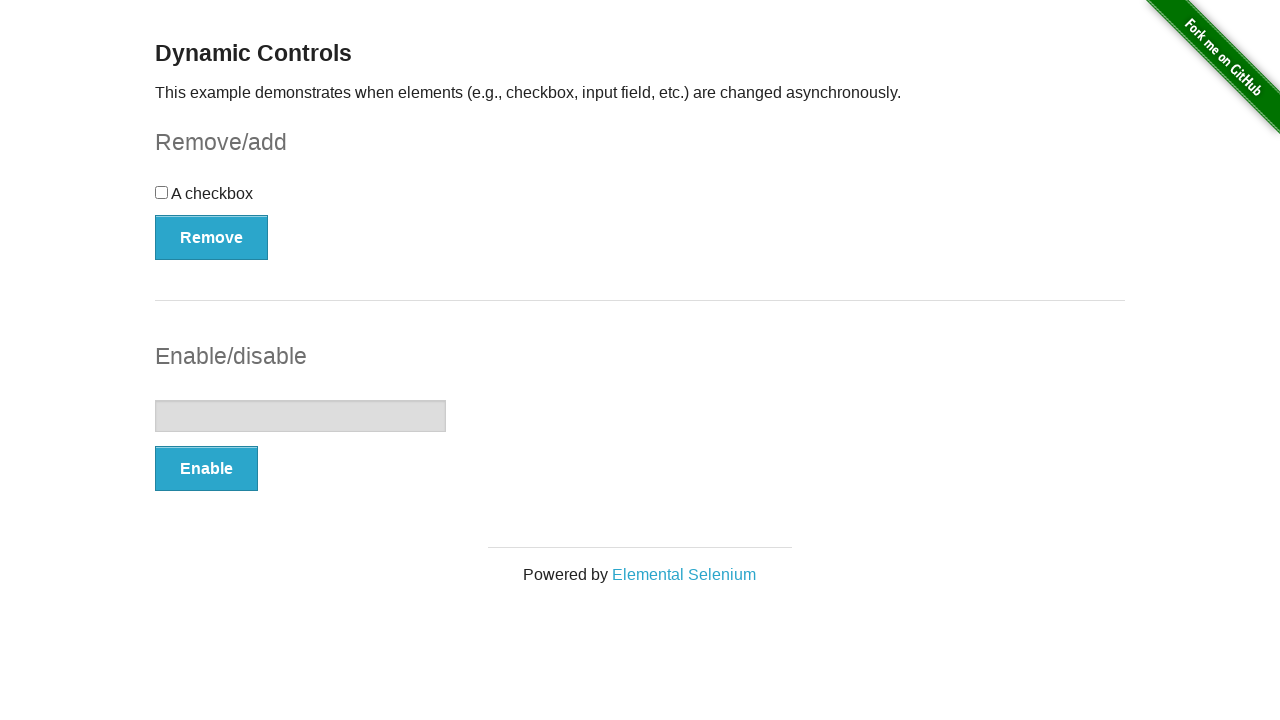

Clicked remove button at (212, 237) on xpath=//*[text()='Remove']
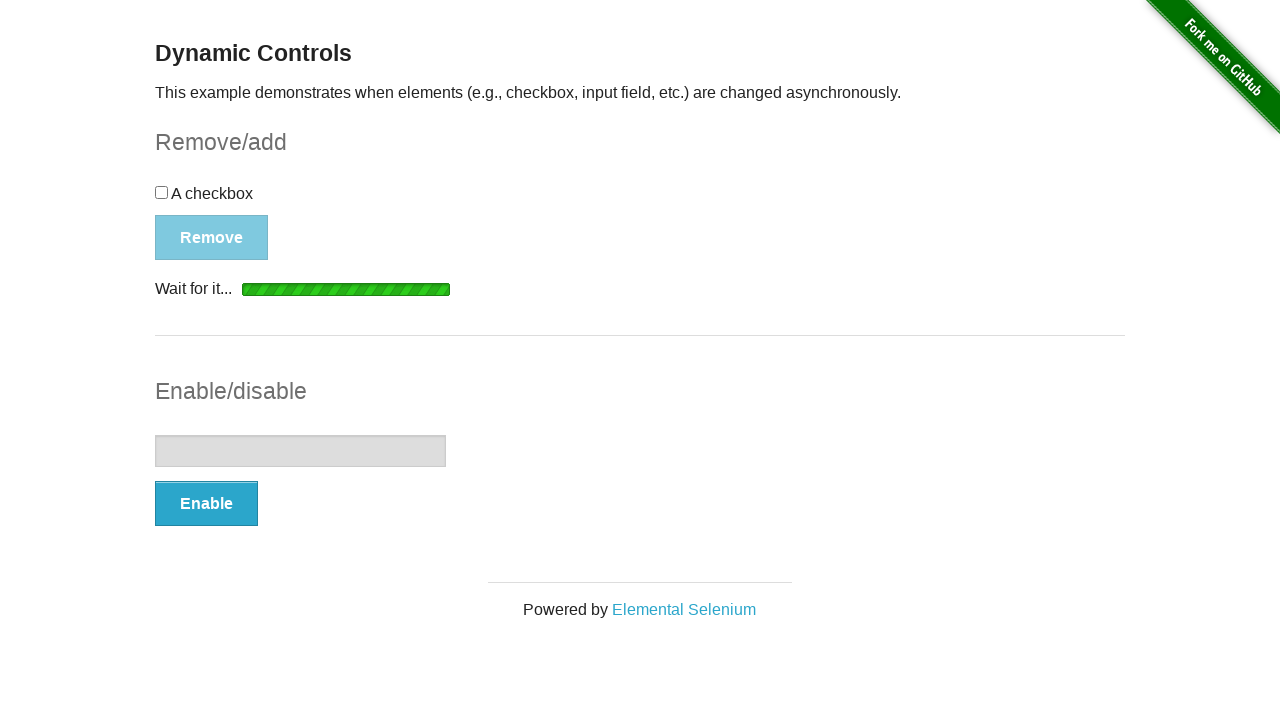

Verified 'It's gone!' message is displayed
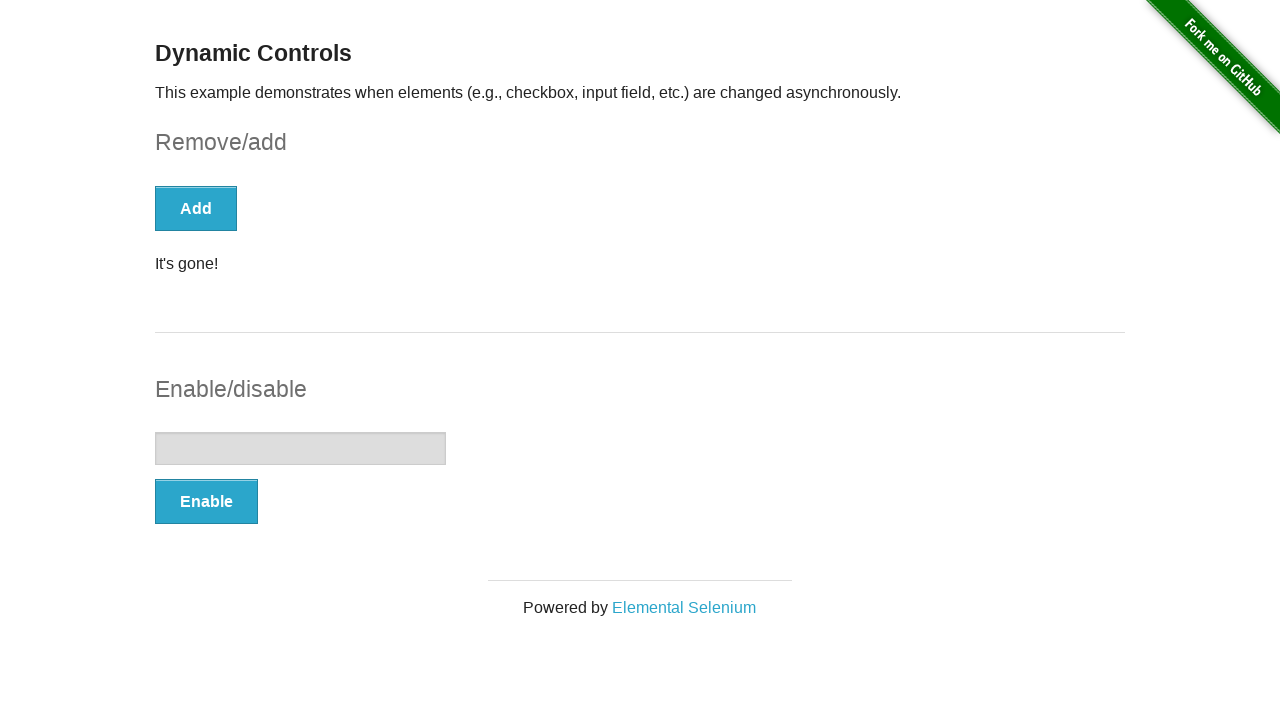

Clicked add button at (196, 208) on xpath=//*[text()='Add']
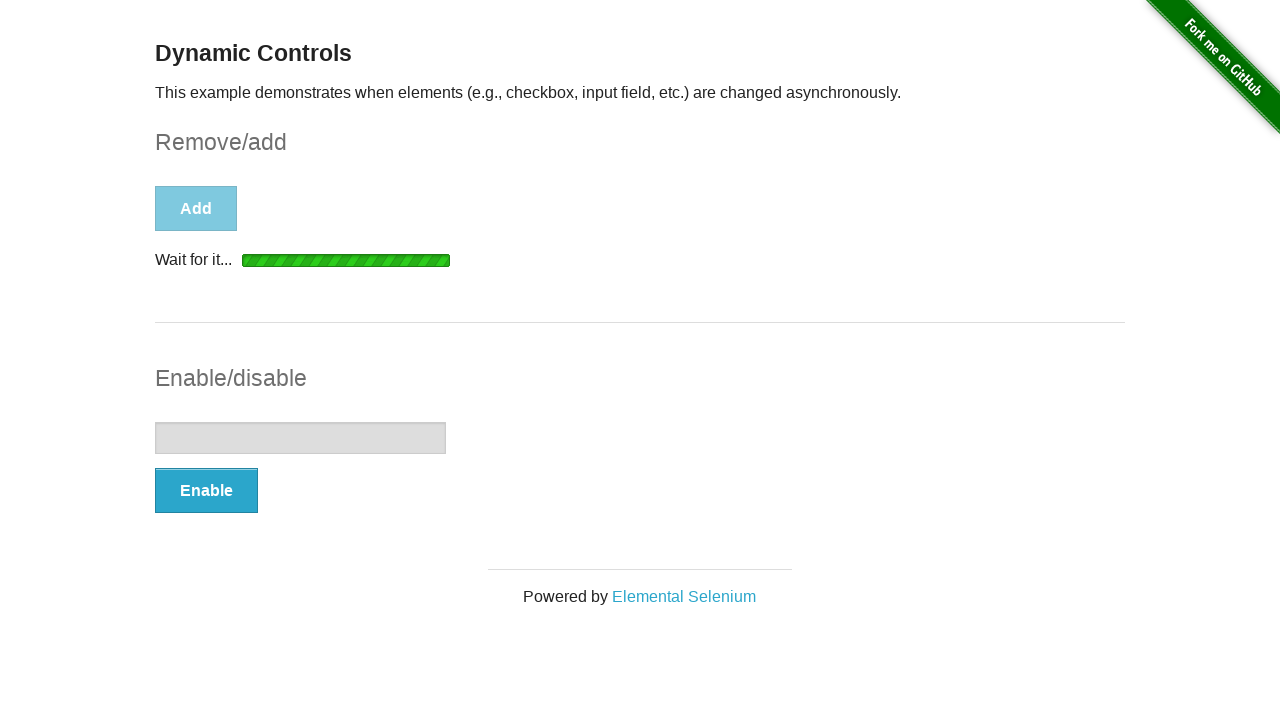

Verified 'It's back' message is displayed
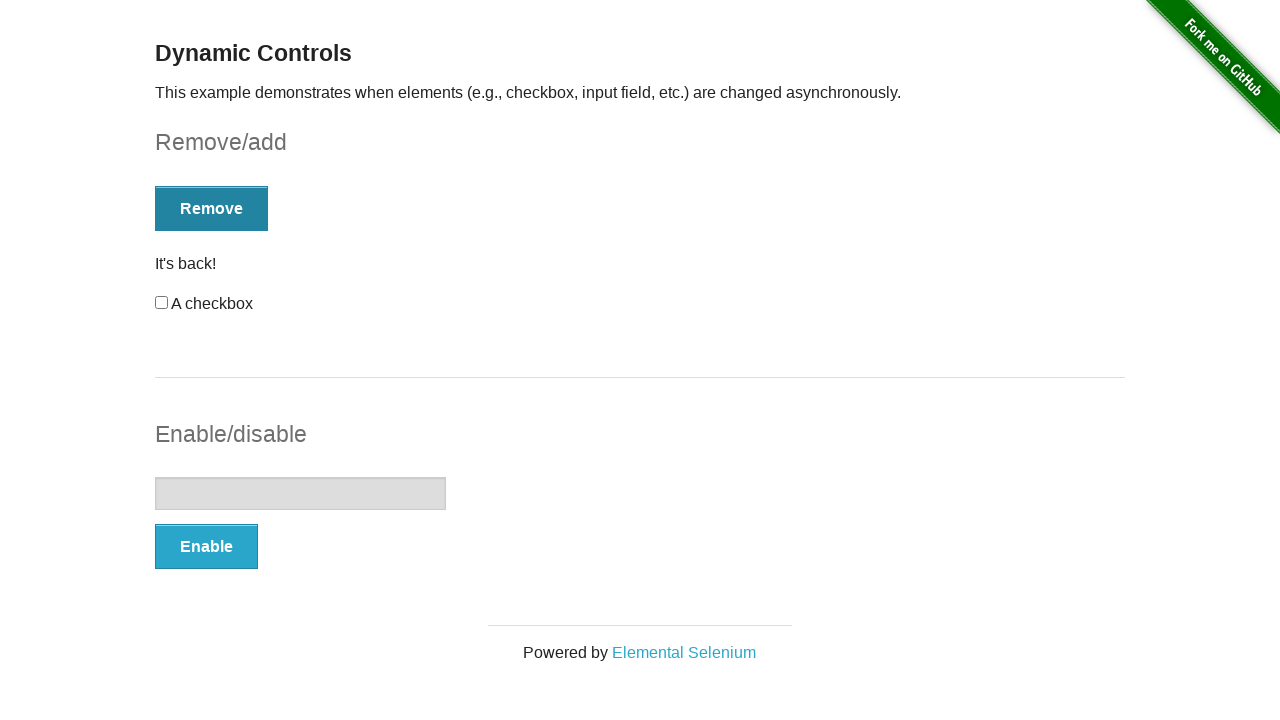

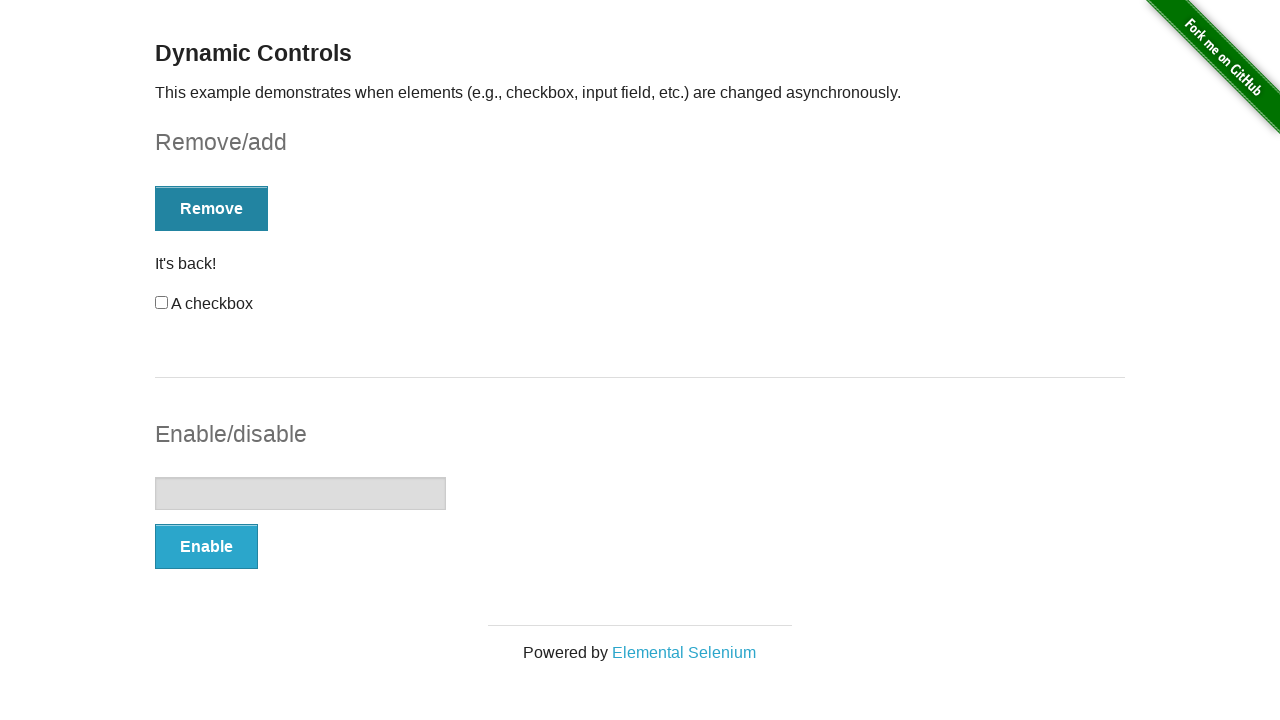